Tests JavaScript alert handling by clicking a button that triggers an alert, accepting the alert, and verifying the result message

Starting URL: https://testcenter.techproeducation.com/index.php?page=javascript-alerts

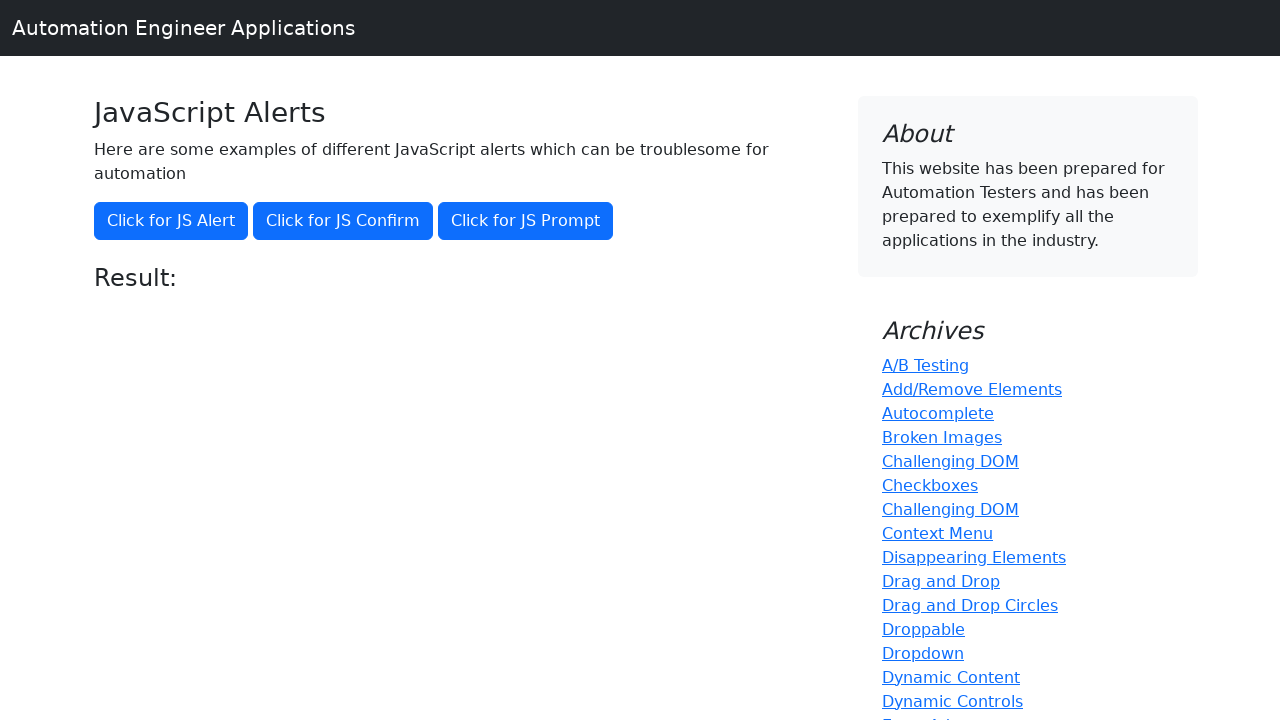

Clicked button to trigger JavaScript alert at (171, 221) on xpath=//*[text()='Click for JS Alert']
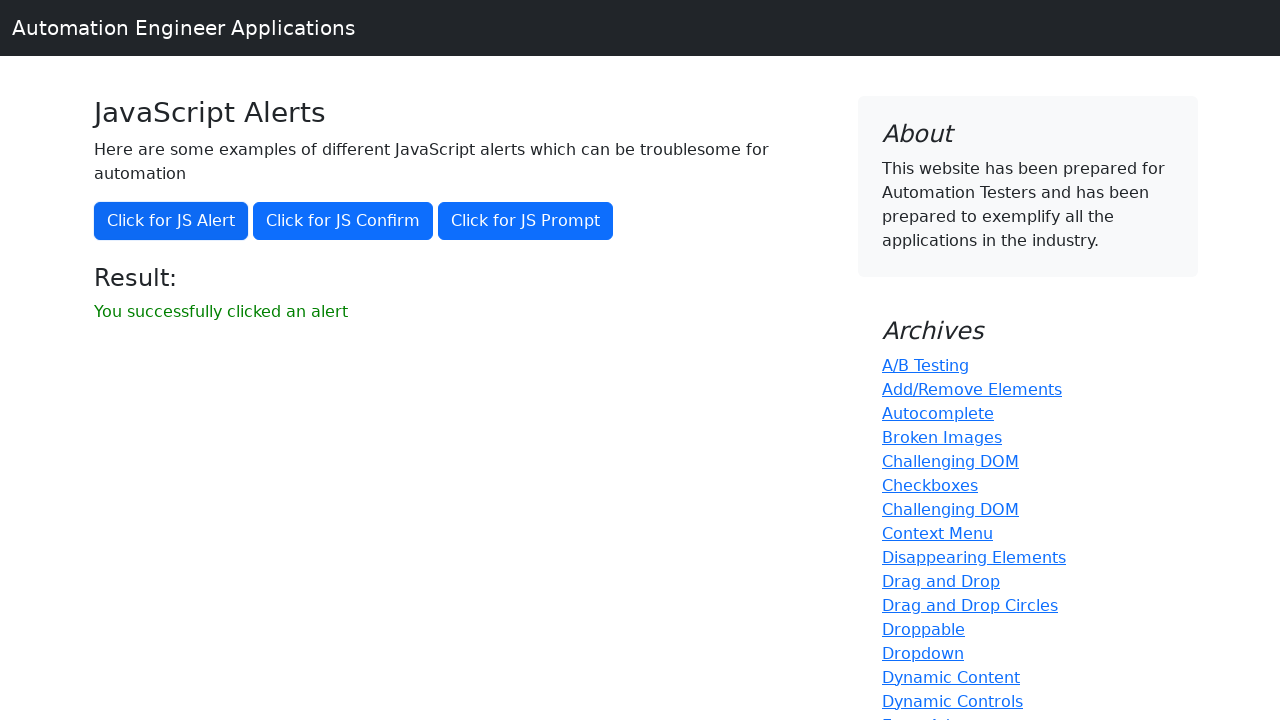

Set up alert handler to accept dialogs
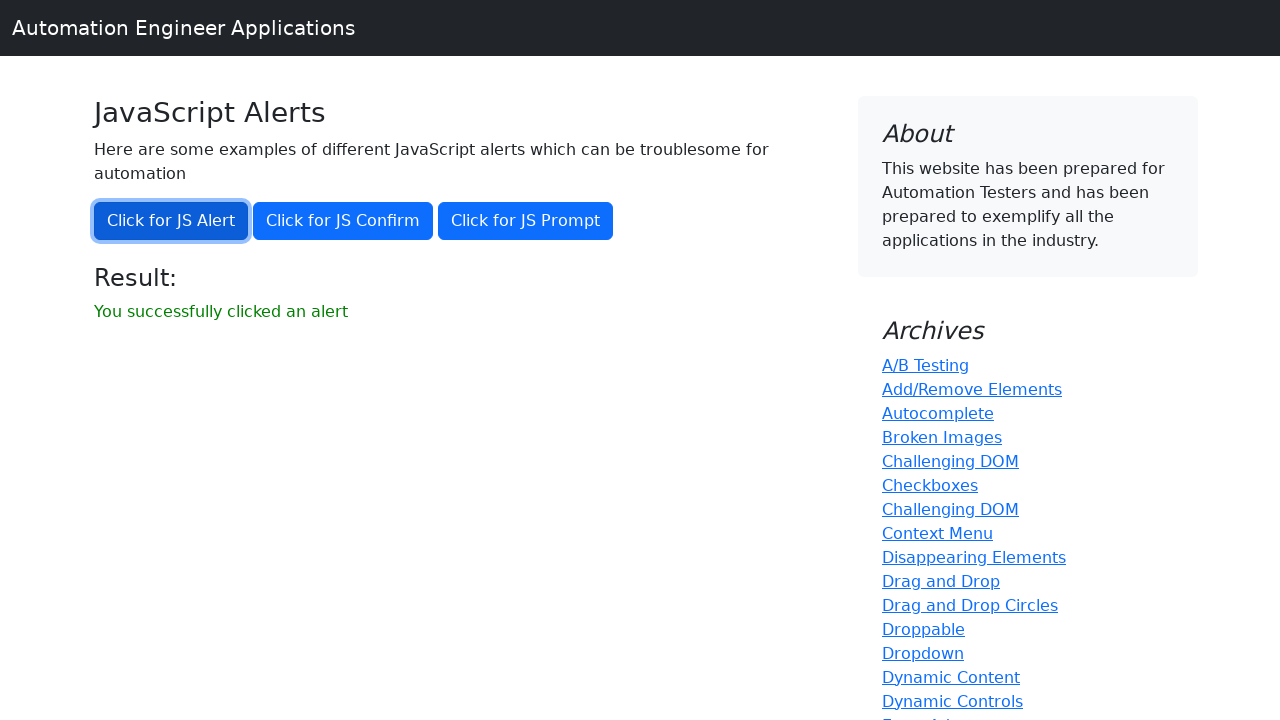

Result message element appeared after accepting alert
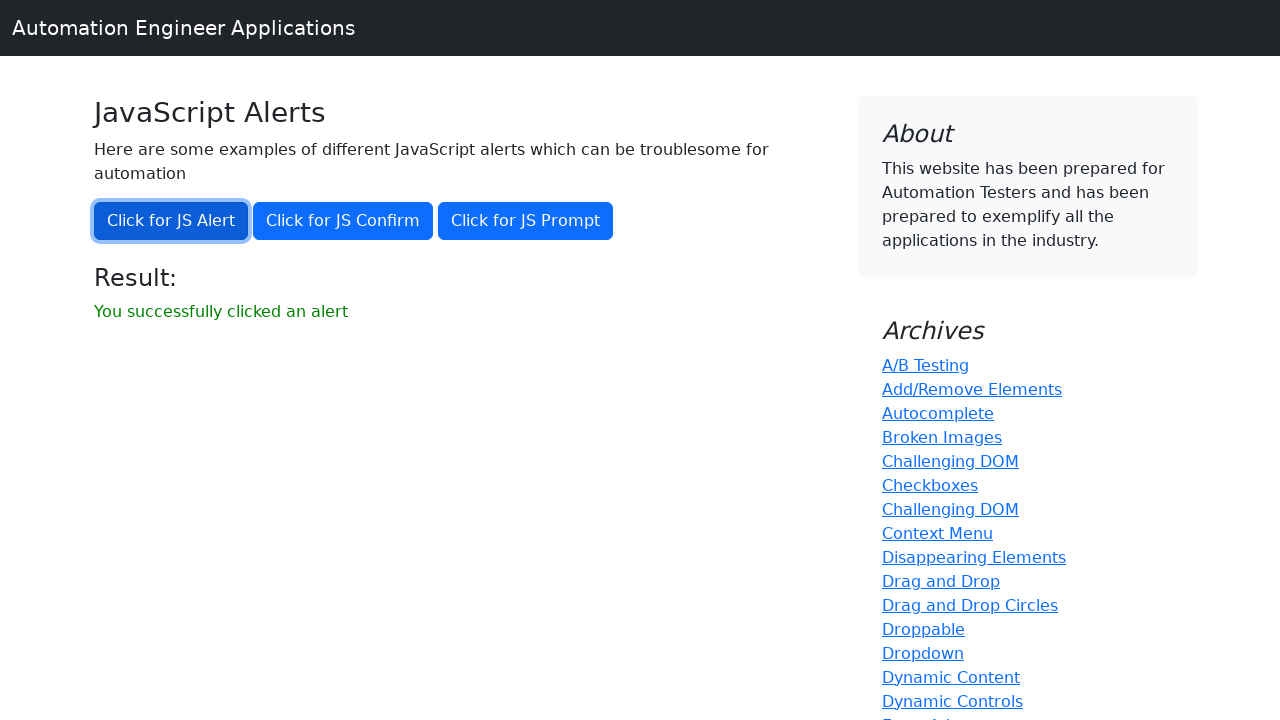

Retrieved result message text: 'You successfully clicked an alert'
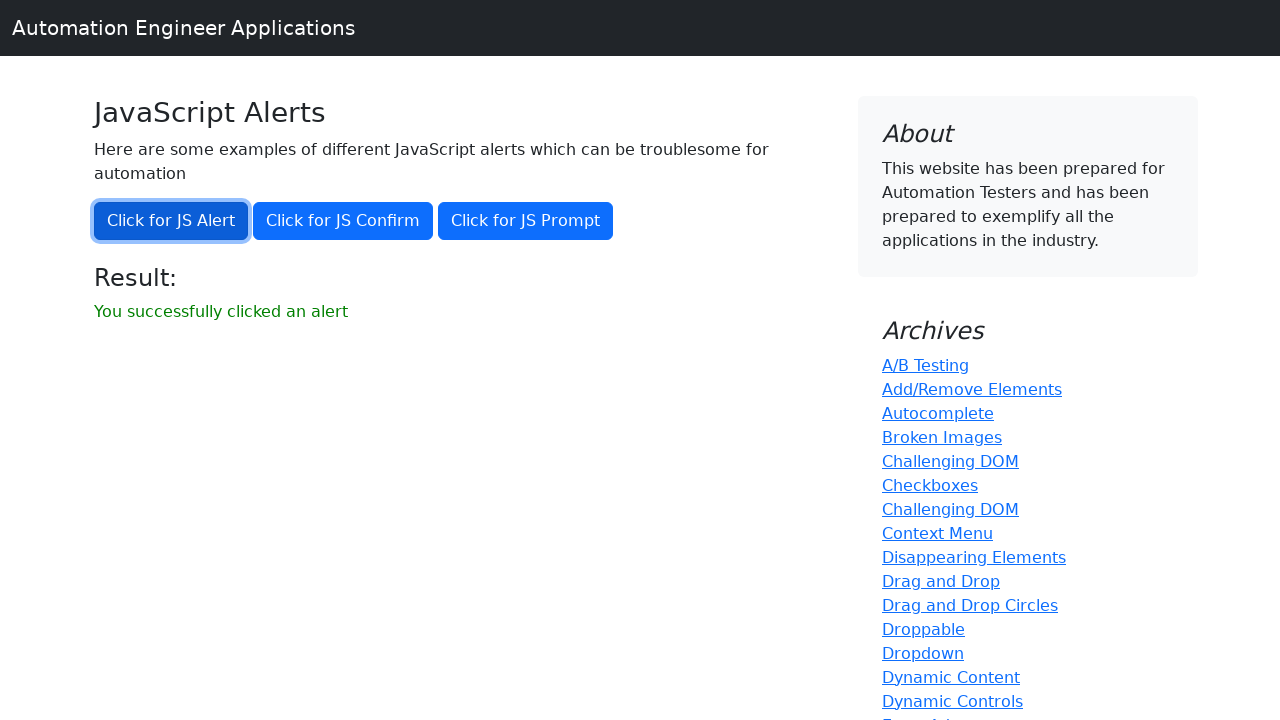

Verified result message matches expected text 'You successfully clicked an alert'
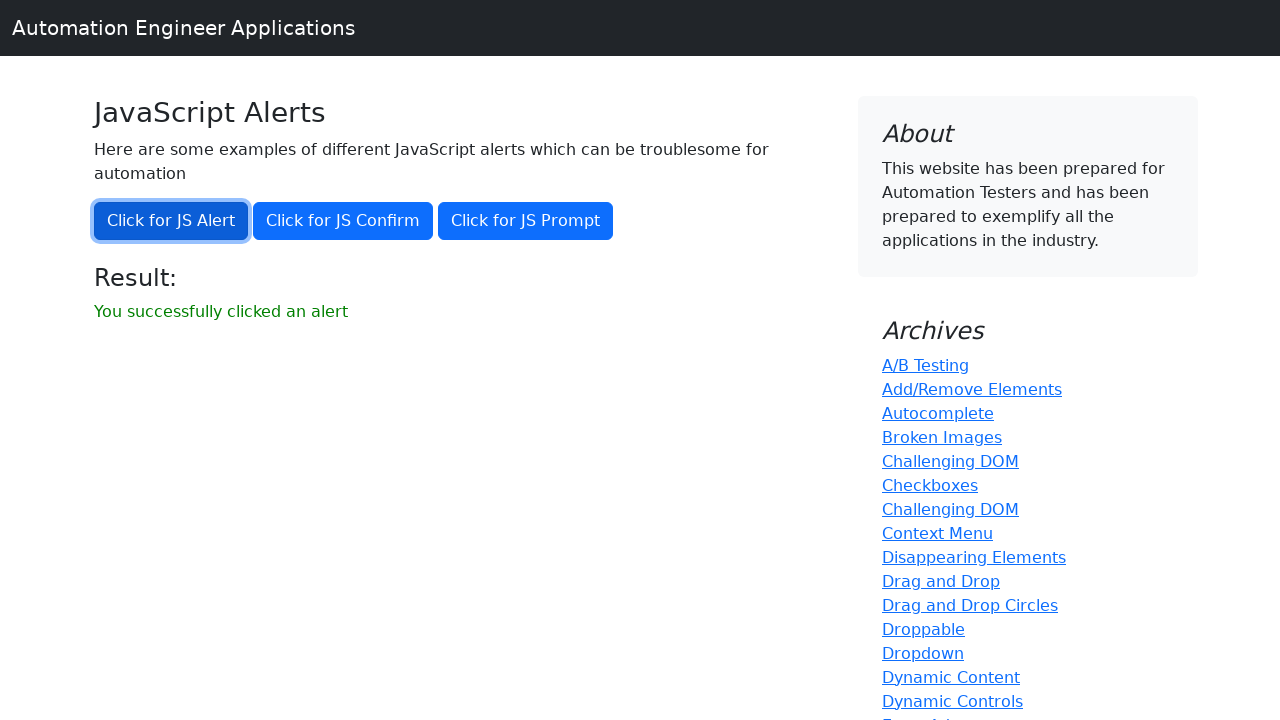

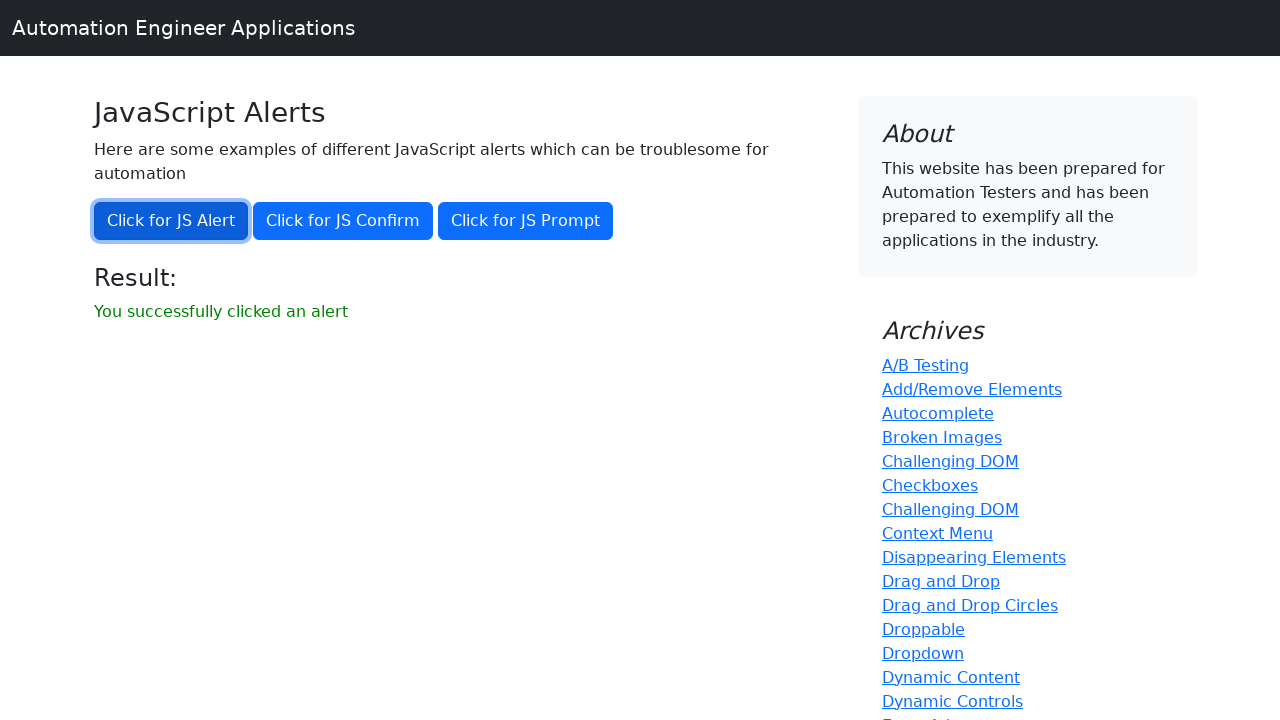